Tests keyboard actions by sending arrow keys and control key to the page to verify keyboard input handling

Starting URL: https://the-internet.herokuapp.com/key_presses

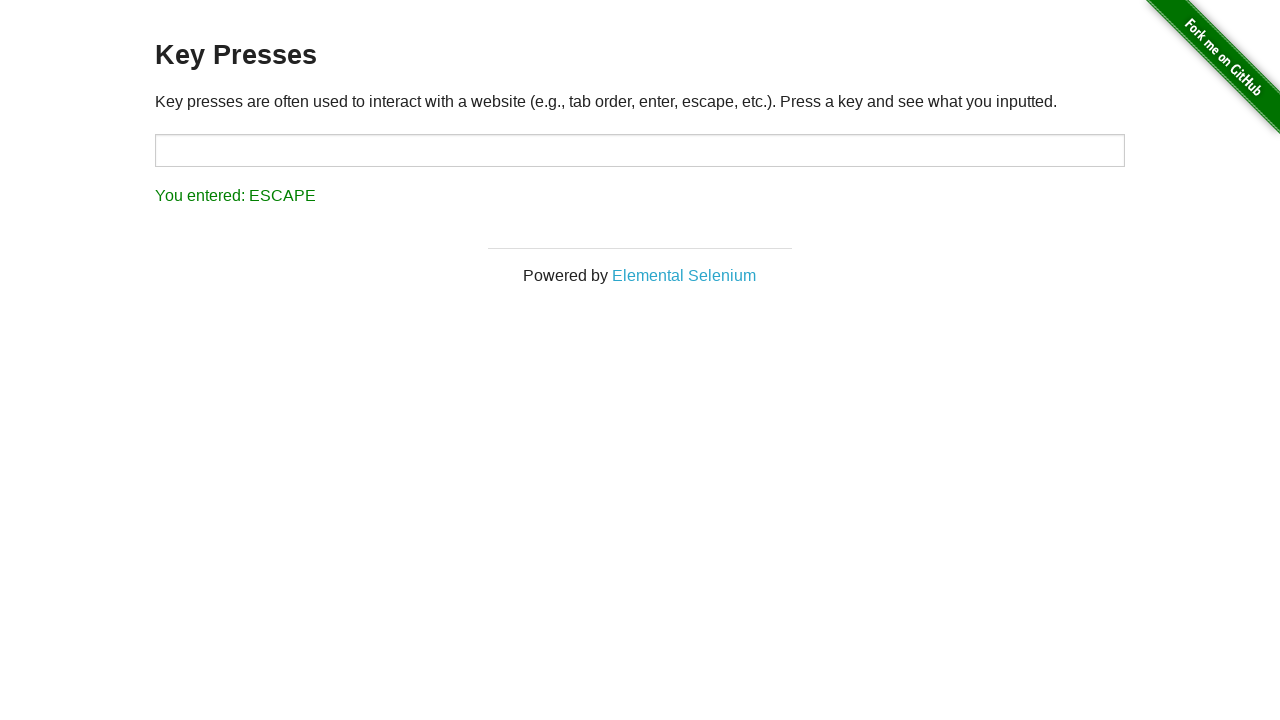

Sent ArrowDown key press
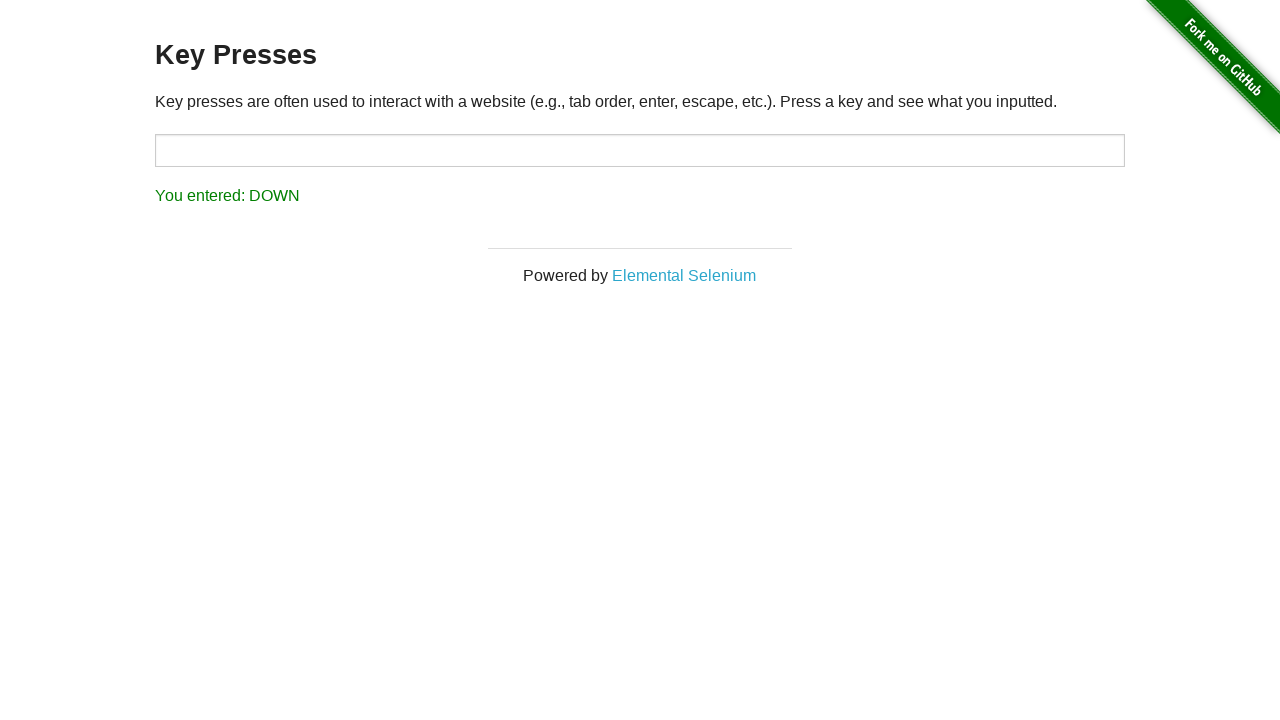

Waited 2000ms after ArrowDown key press
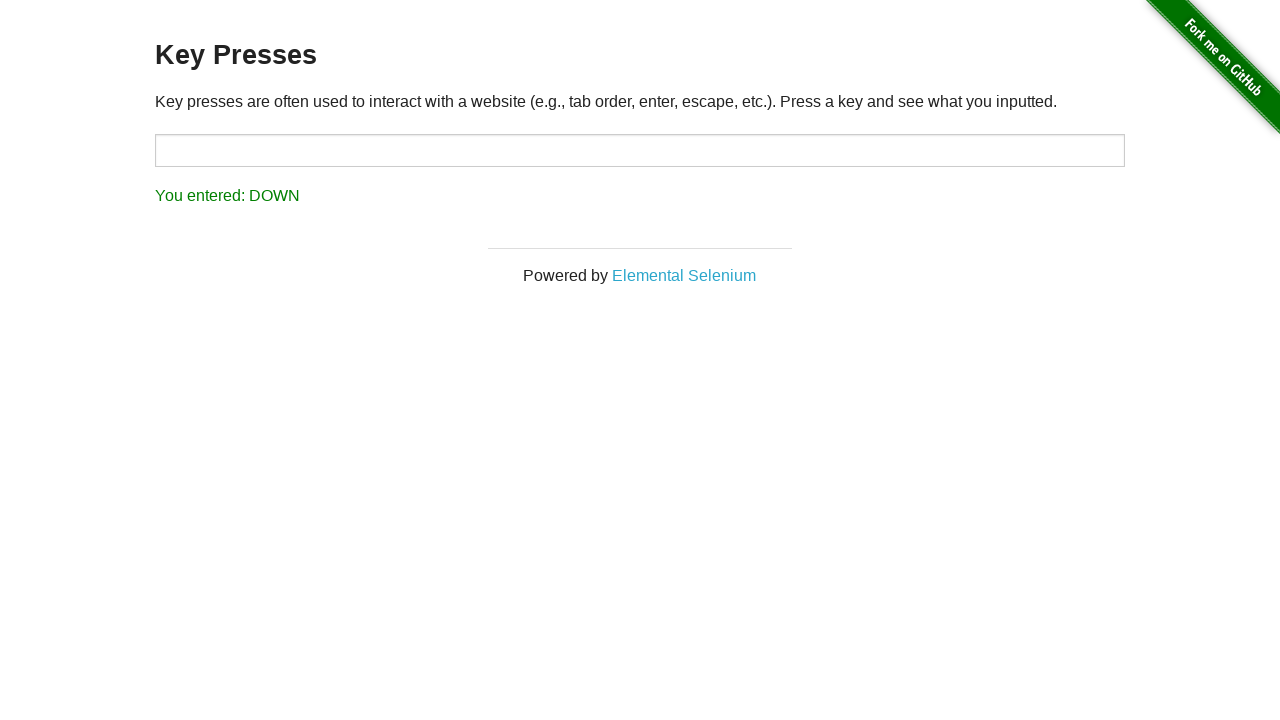

Sent ArrowLeft key press
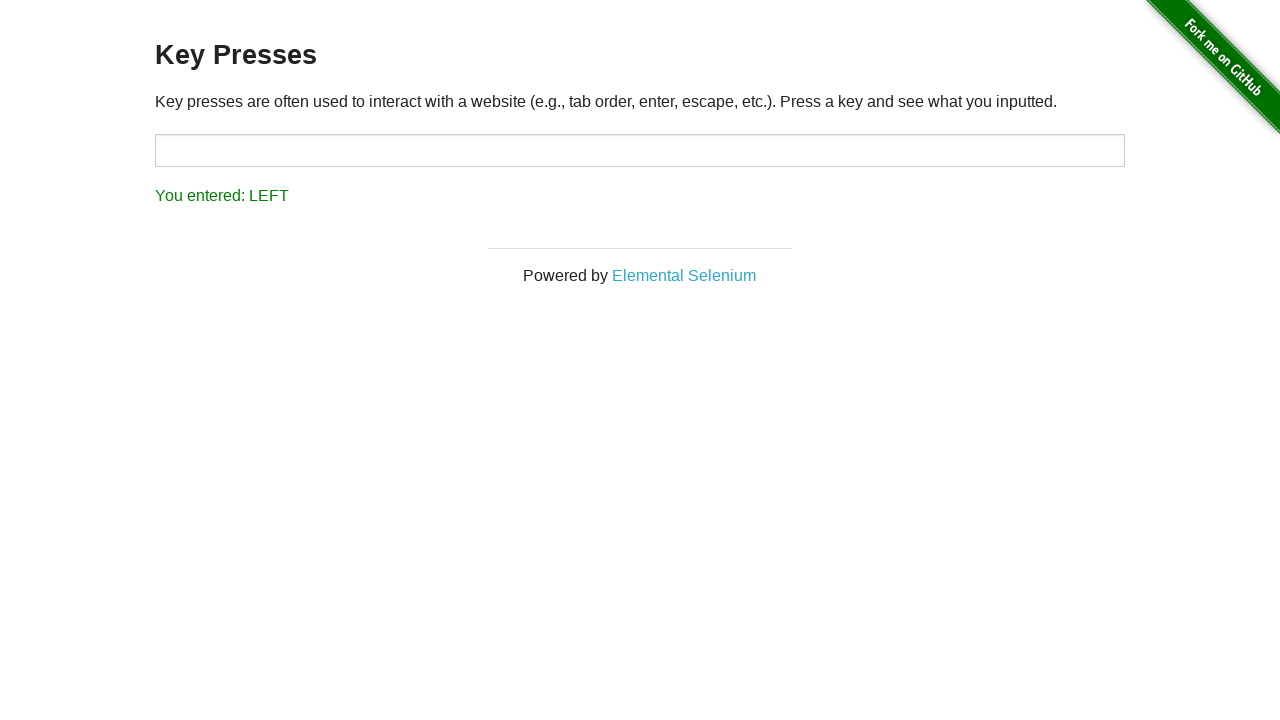

Waited 2000ms after ArrowLeft key press
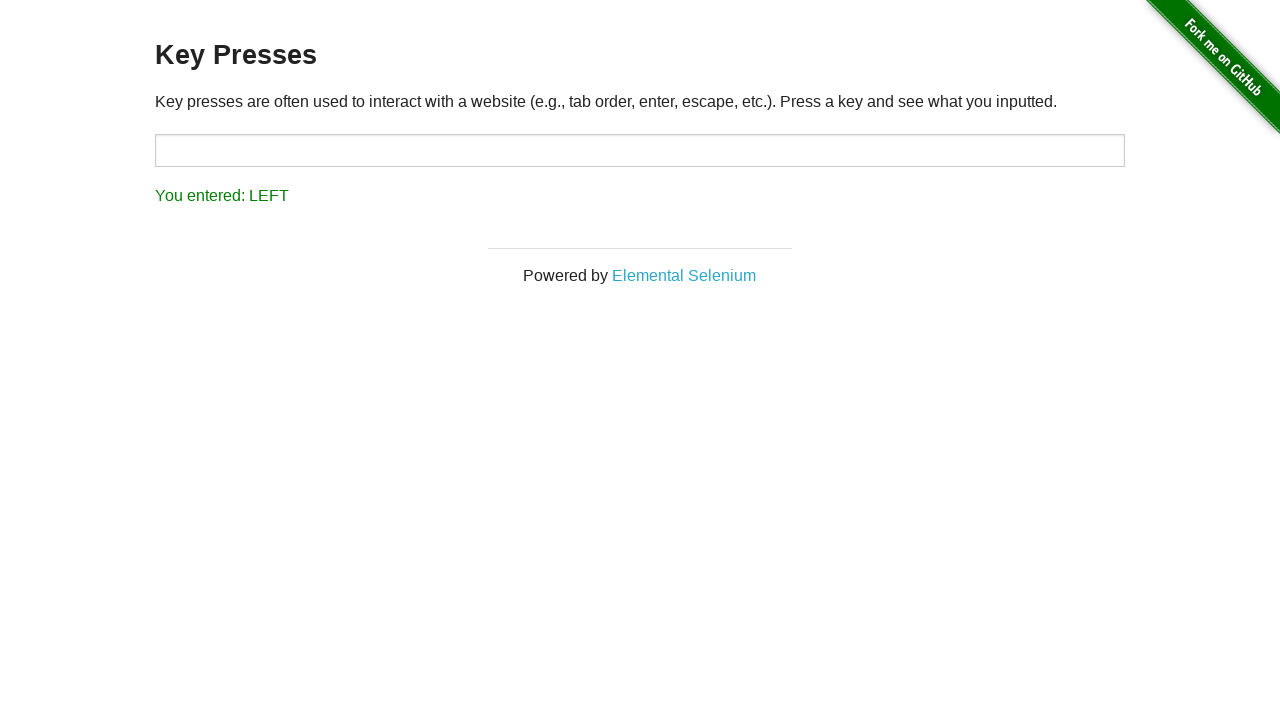

Sent Control key press
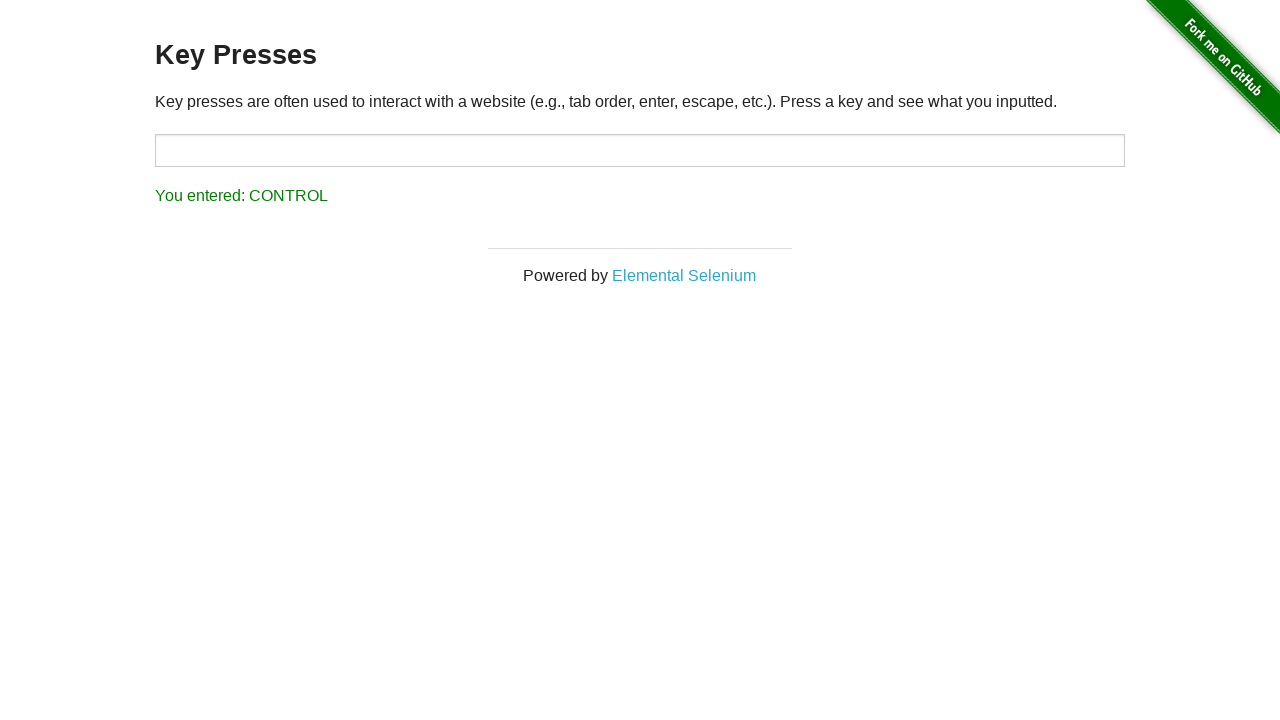

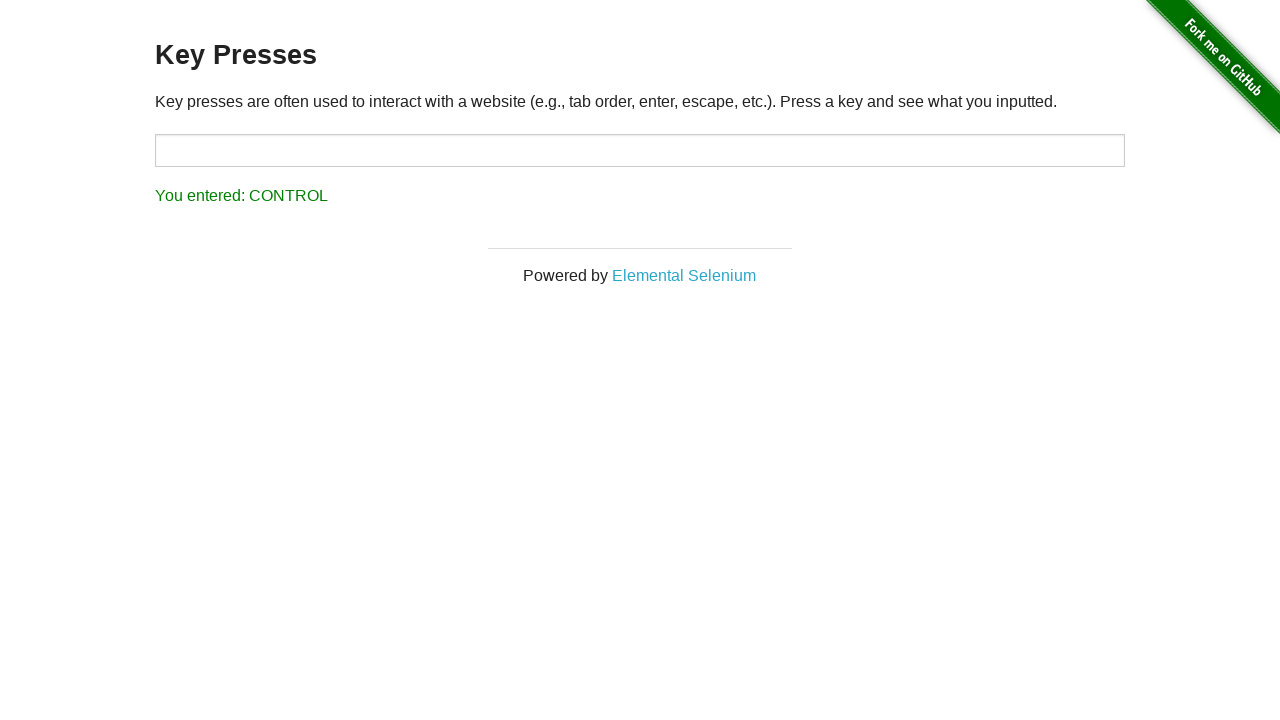